Tests link navigation by calculating a mathematical code and clicking the corresponding link, then fills out a form with personal information (first name, last name, city, country) and submits it.

Starting URL: http://suninjuly.github.io/find_link_text

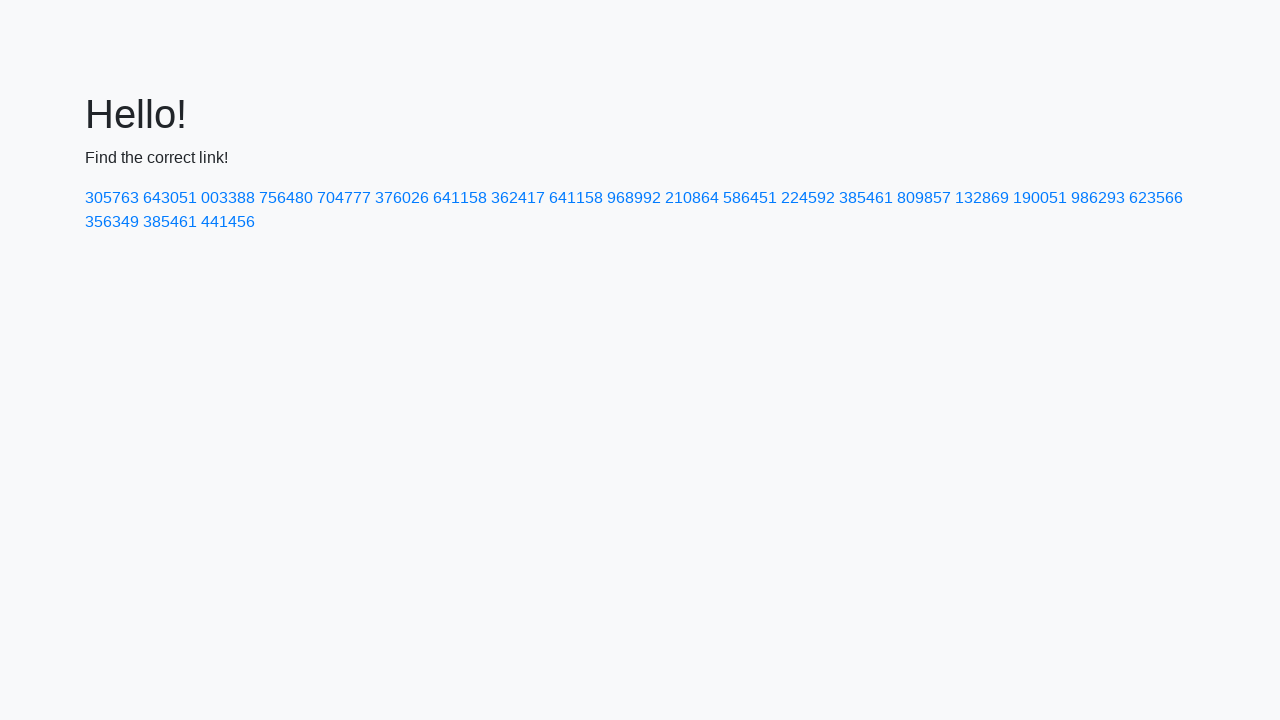

Calculated mathematical code: 224592
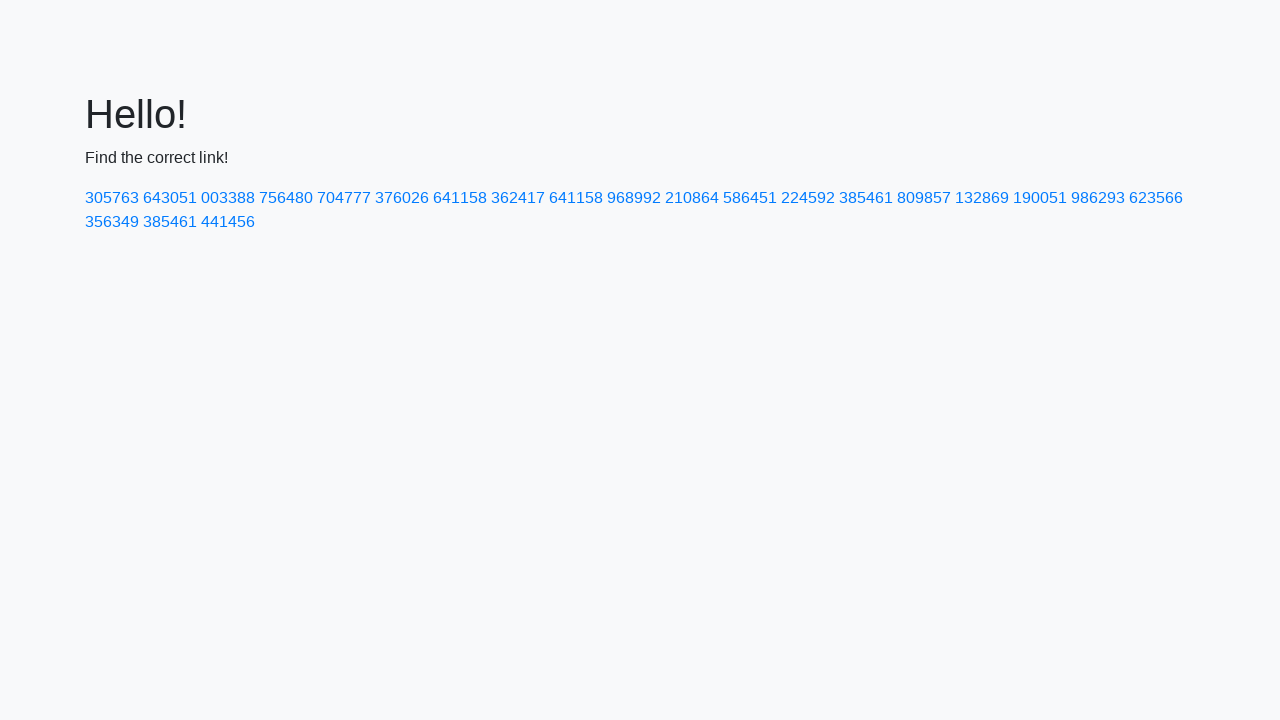

Clicked link with code '224592' at (808, 198) on a:text-is('224592')
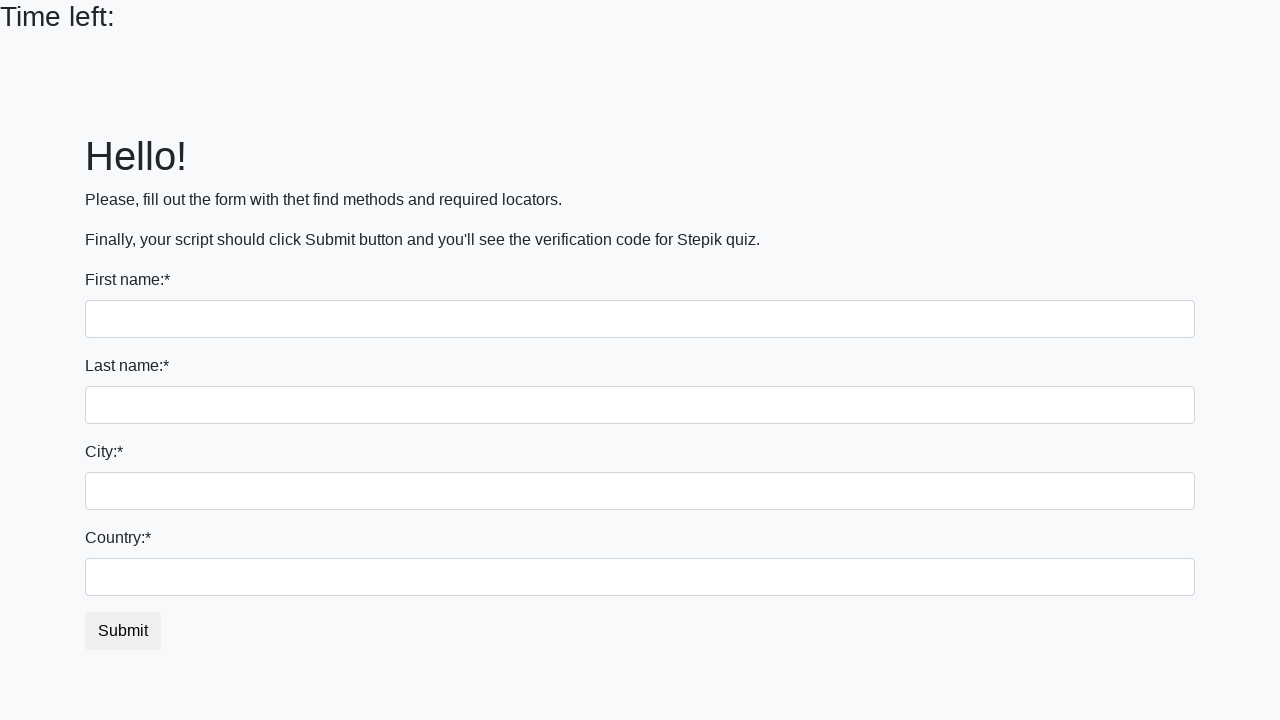

Filled first name field with 'Ivan' on input
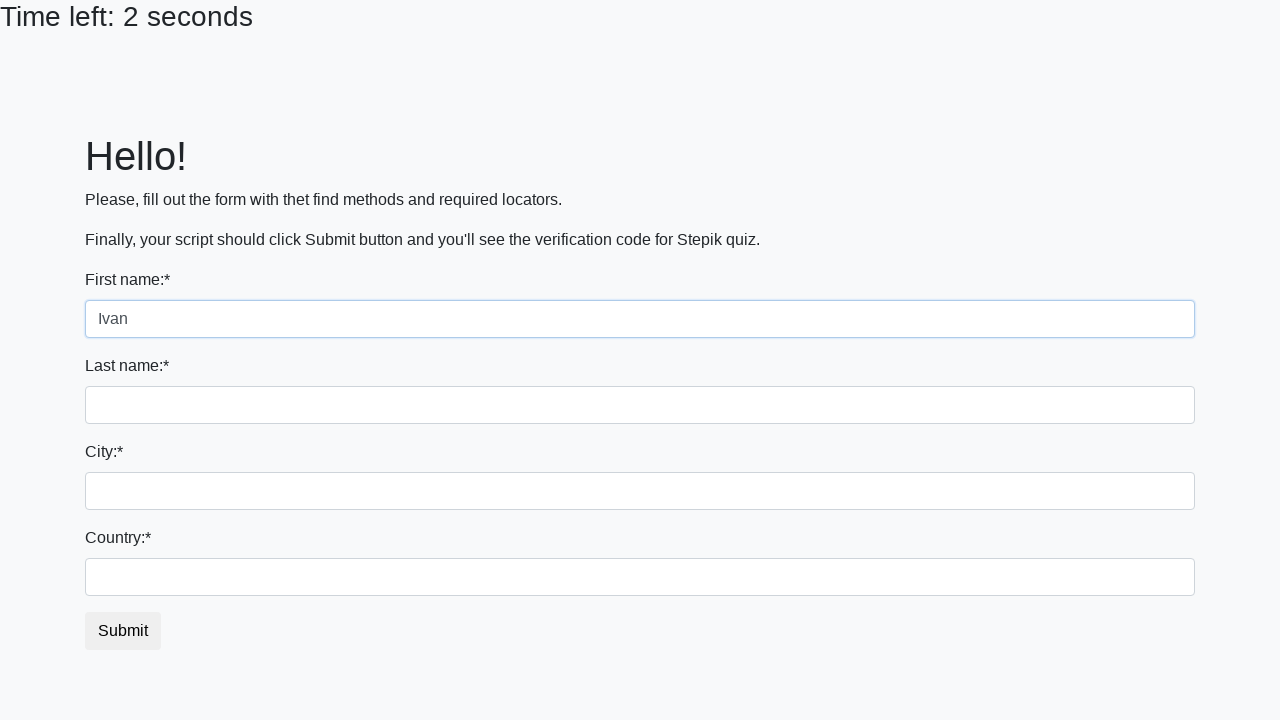

Filled last name field with 'Petrov' on input[name='last_name']
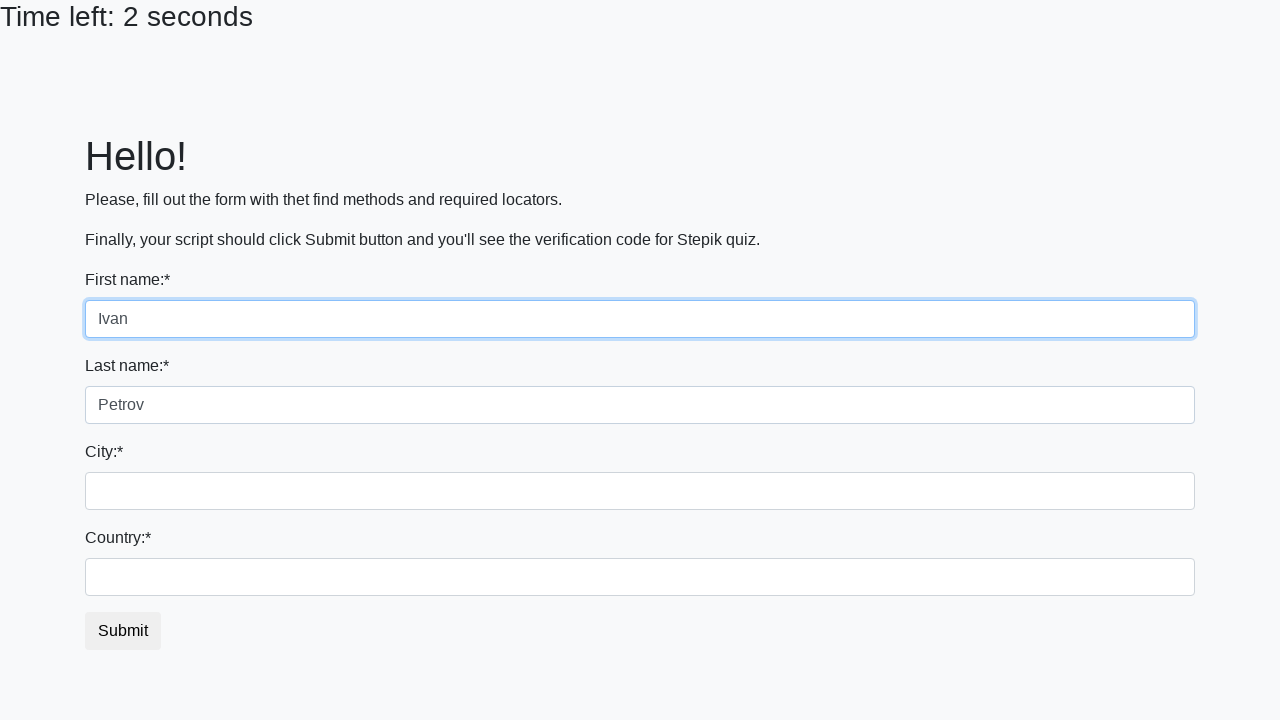

Filled city field with 'Smolensk' on .city
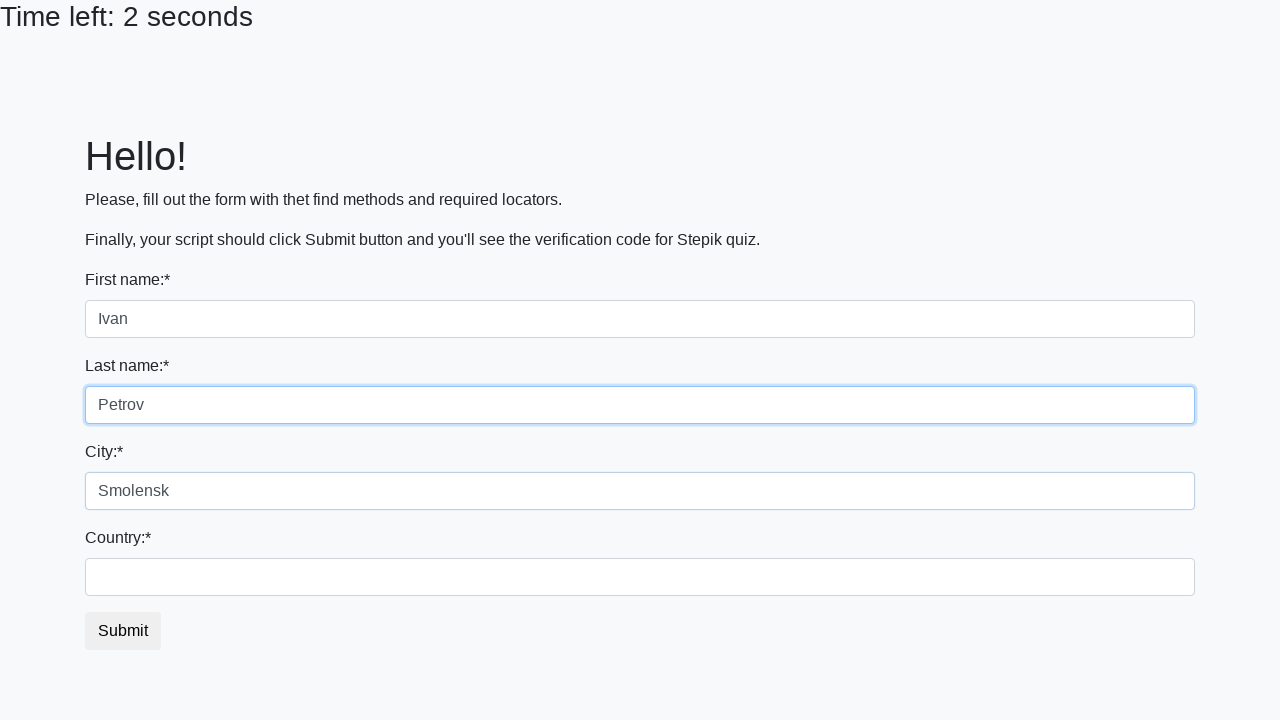

Filled country field with 'Russia' on #country
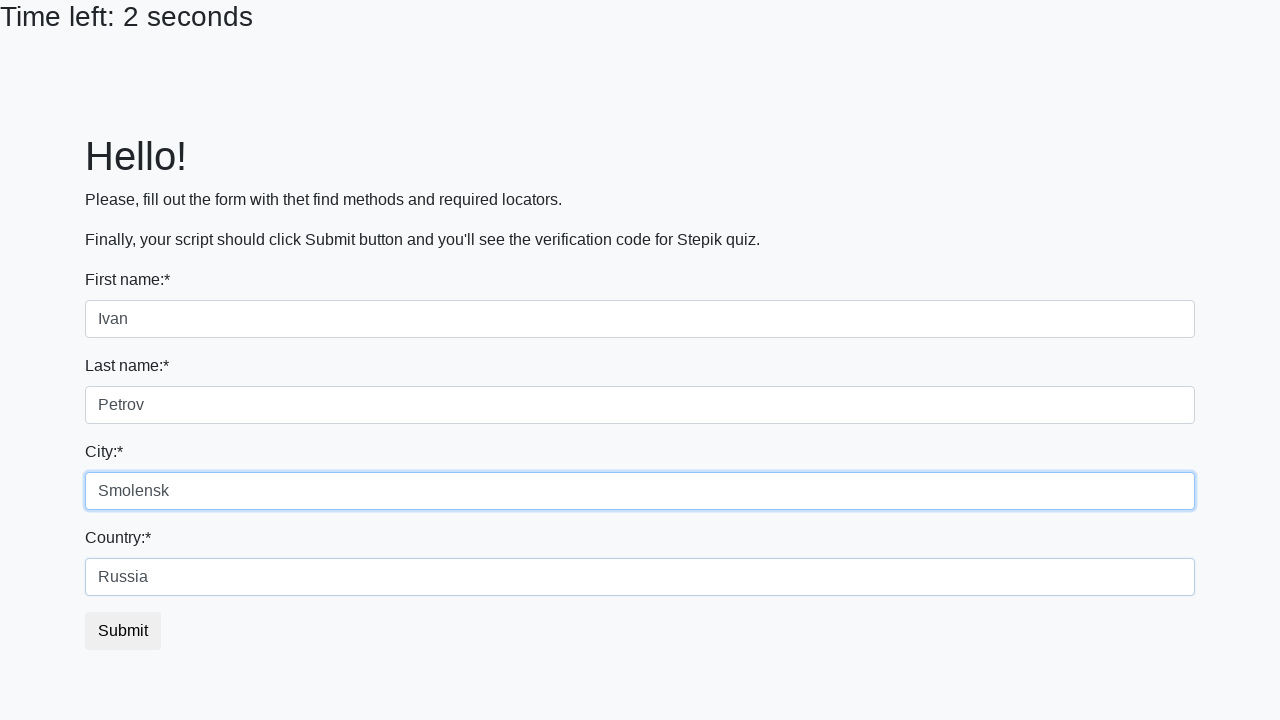

Clicked submit button to submit form at (123, 631) on button.btn
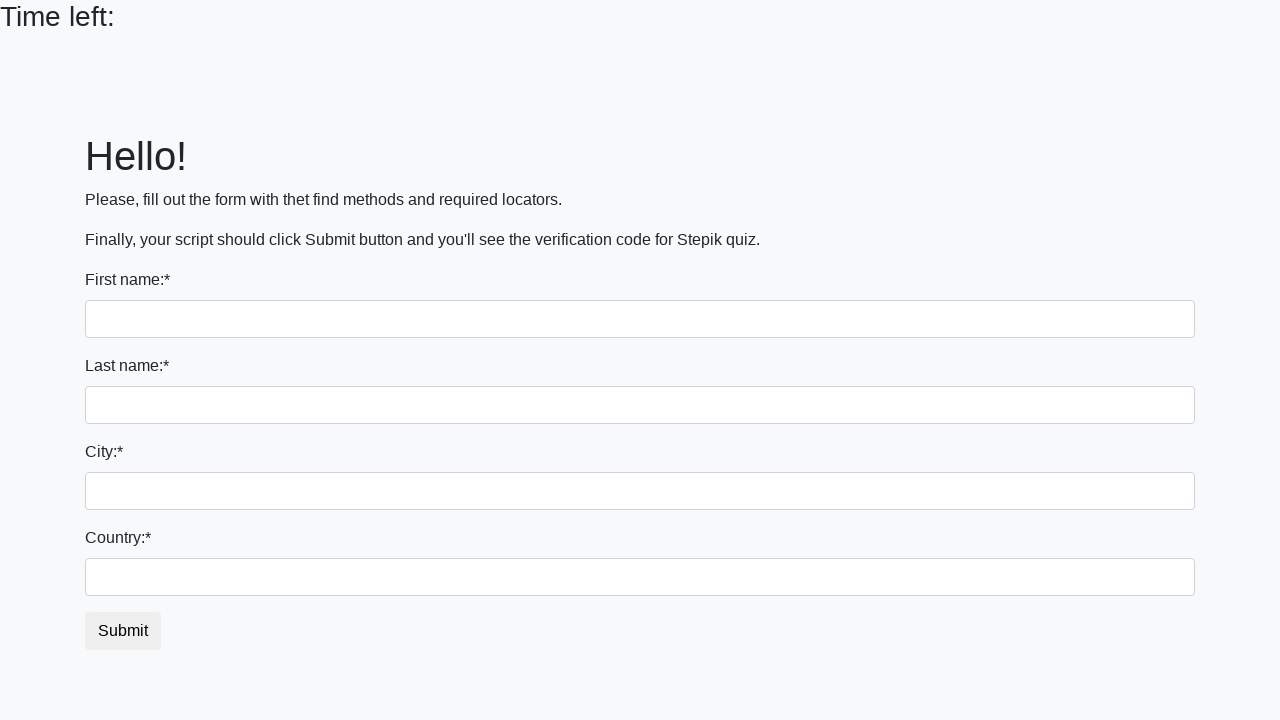

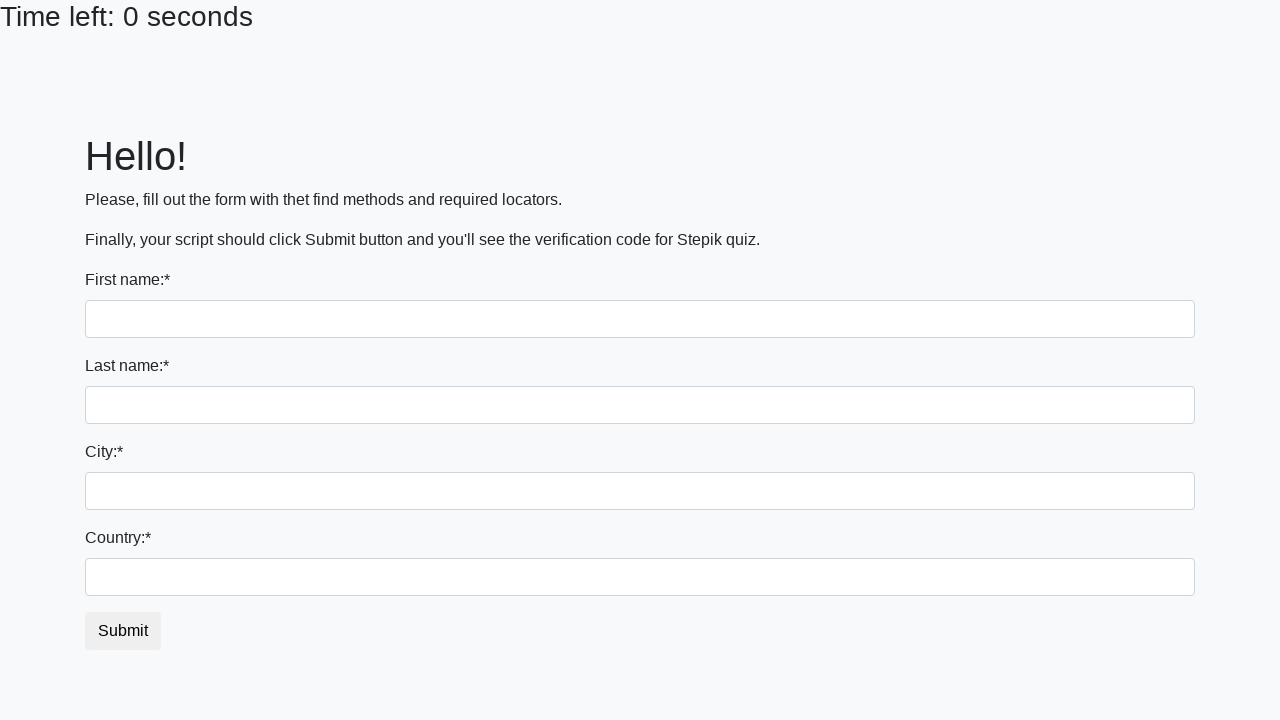